Tests form interactions by clicking a radio button and selecting an option from a dropdown menu

Starting URL: https://trytestingthis.netlify.app/

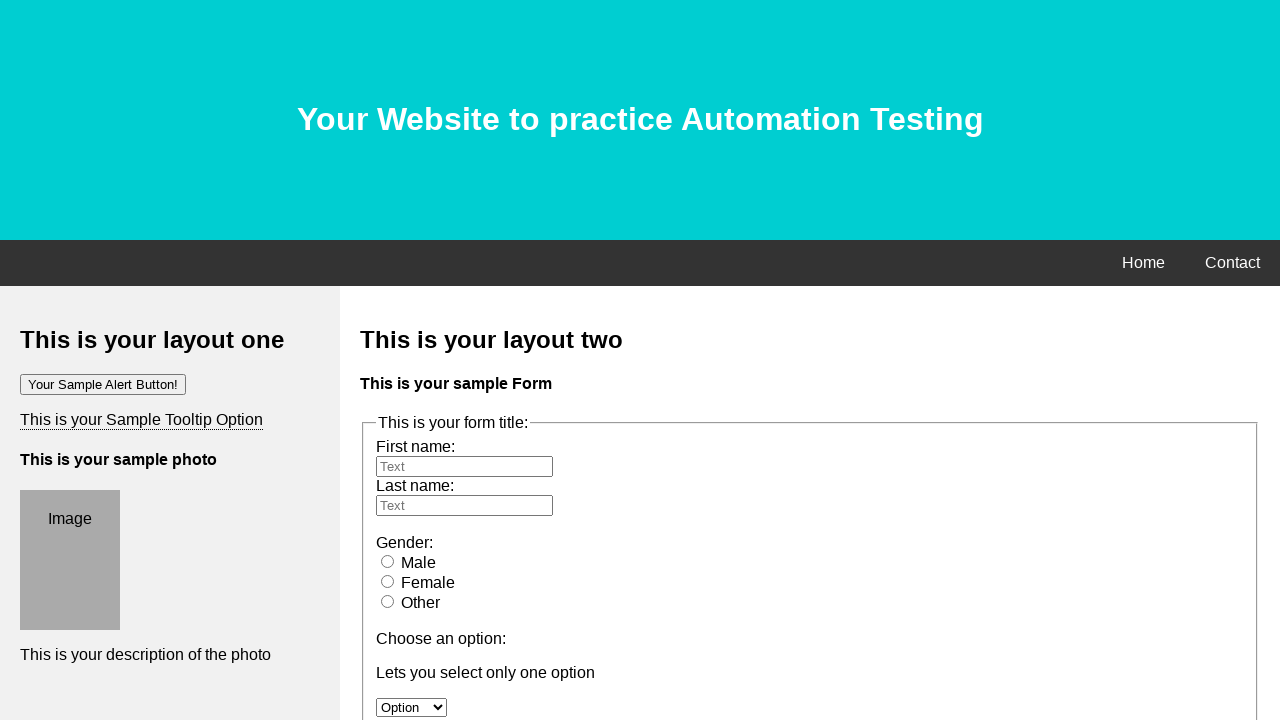

Clicked the male radio button at (388, 561) on #male
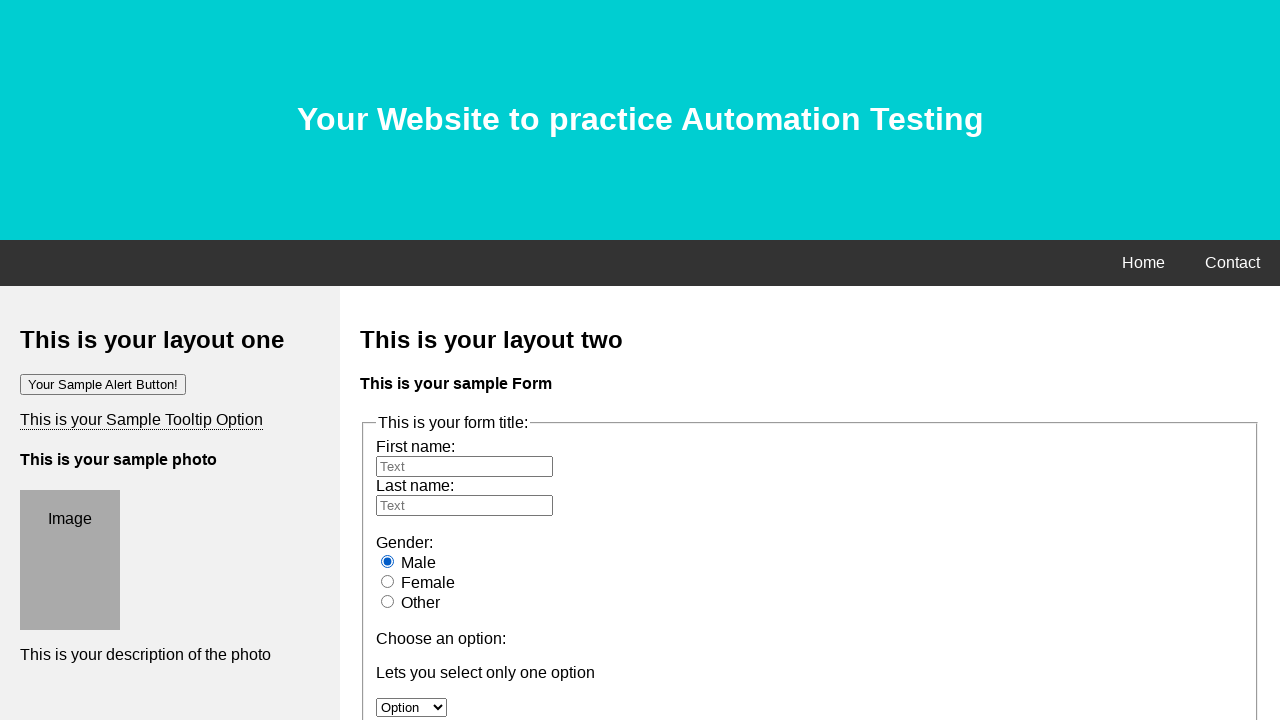

Selected 'Option 3' from the dropdown menu on #option
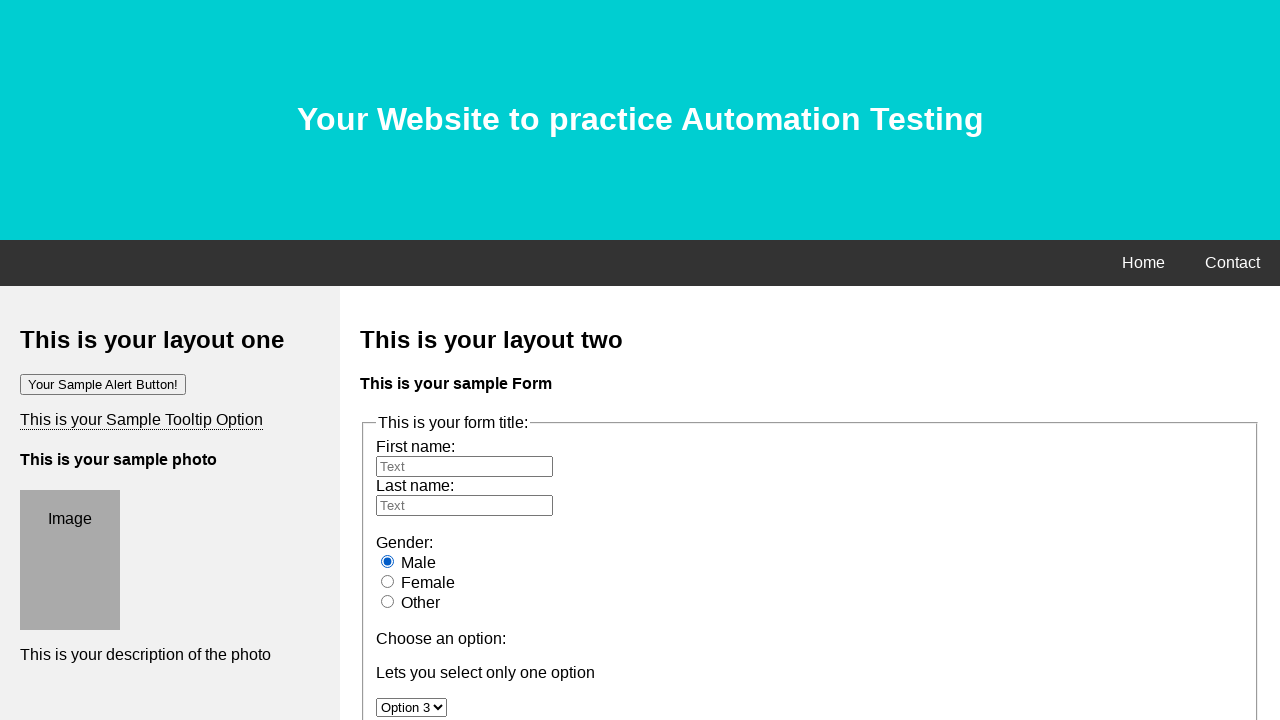

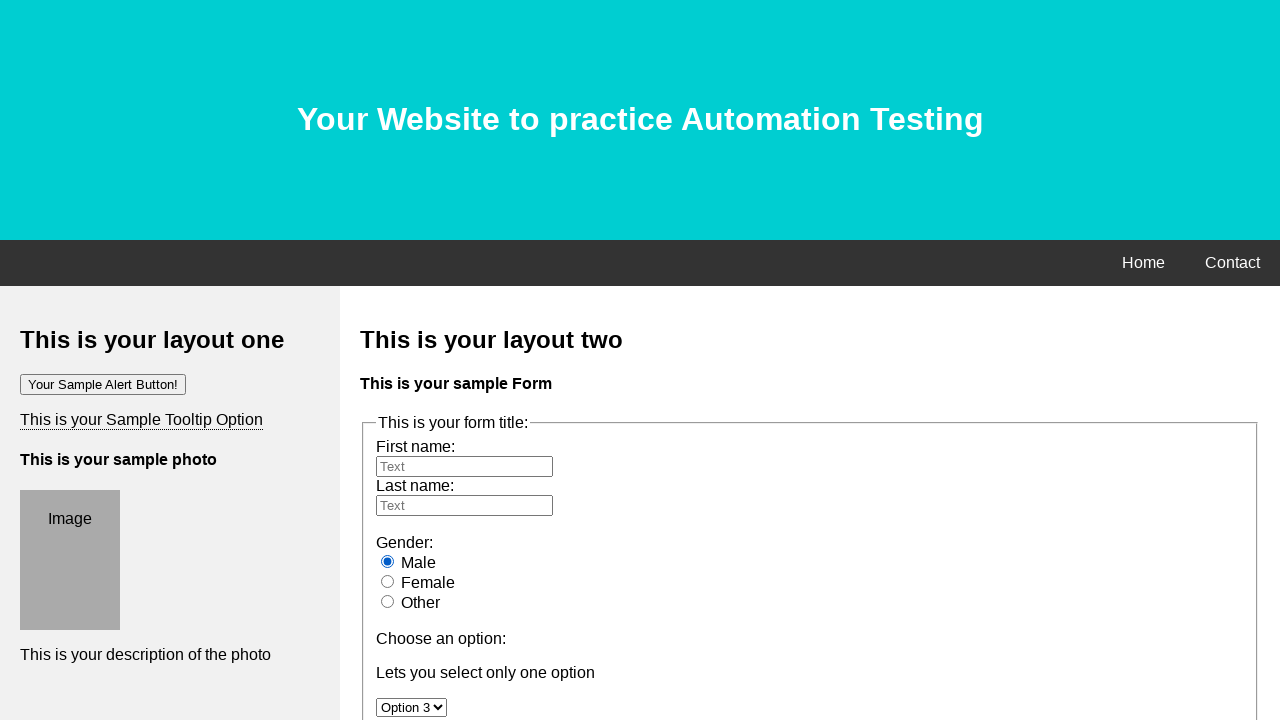